Tests multiple file upload functionality on the jQuery File Upload demo site by uploading files, verifying they appear in the list, selecting all uploaded files, and deleting them.

Starting URL: https://blueimp.github.io/jQuery-File-Upload/

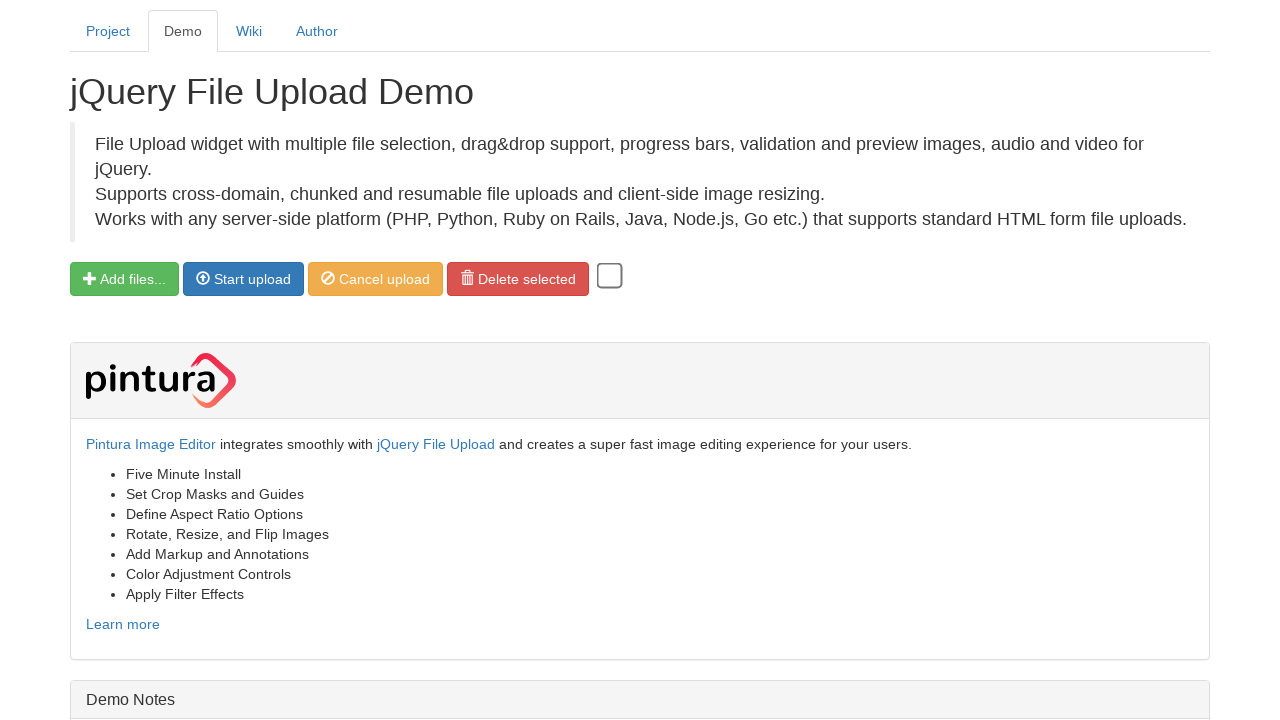

Created temporary test files for upload
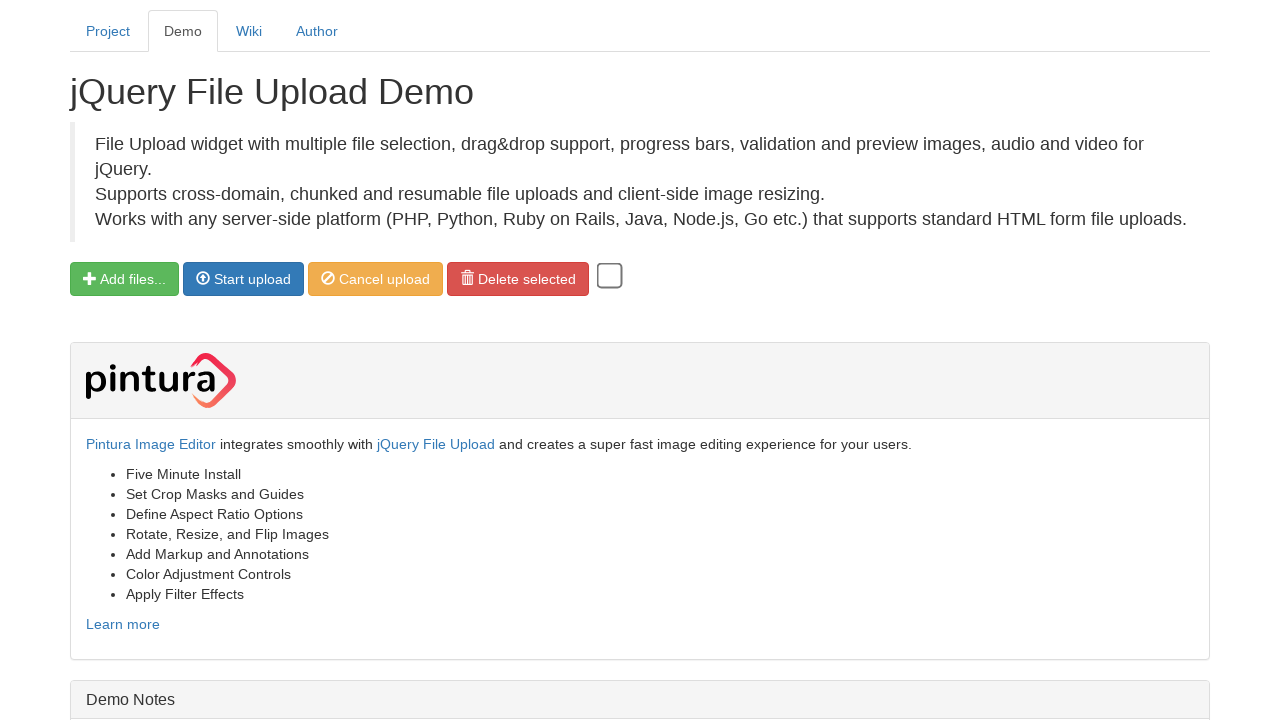

Set file input with louts.jpeg
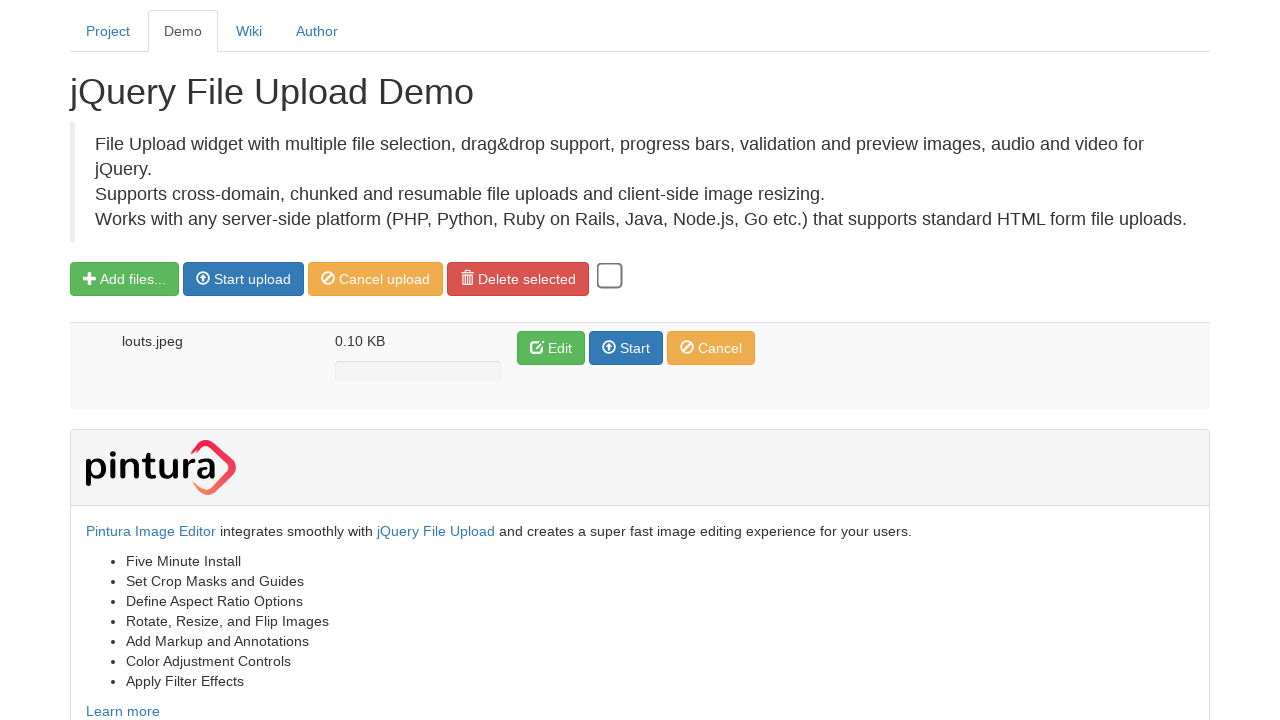

Clicked start upload button for louts.jpeg at (252, 279) on xpath=//span[text()='Start upload']
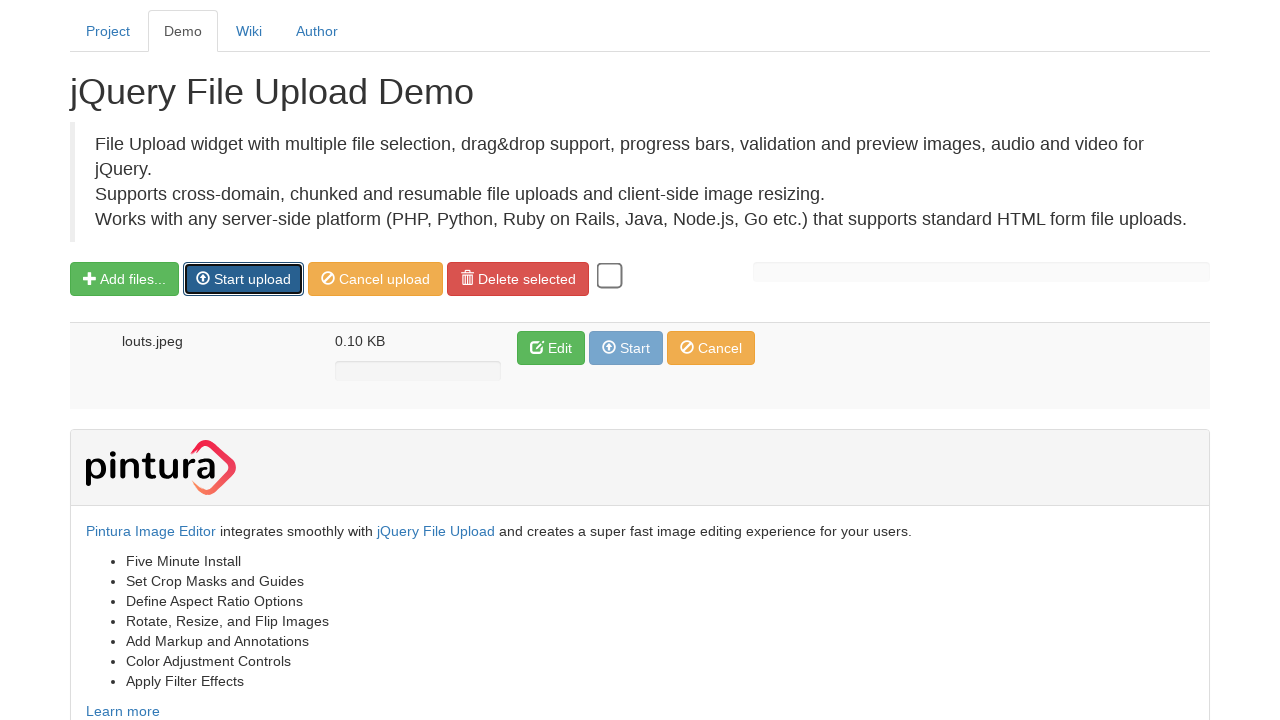

Waited 1 second for upload to process
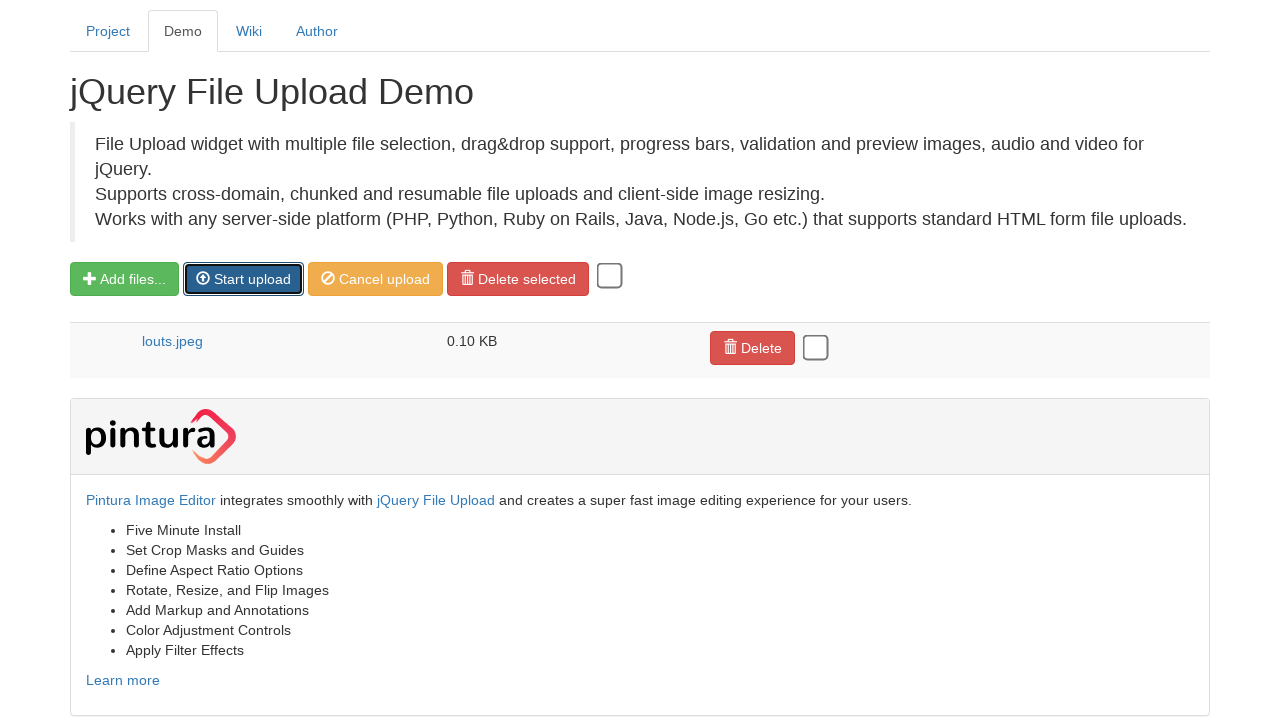

Set file input with bagan.png
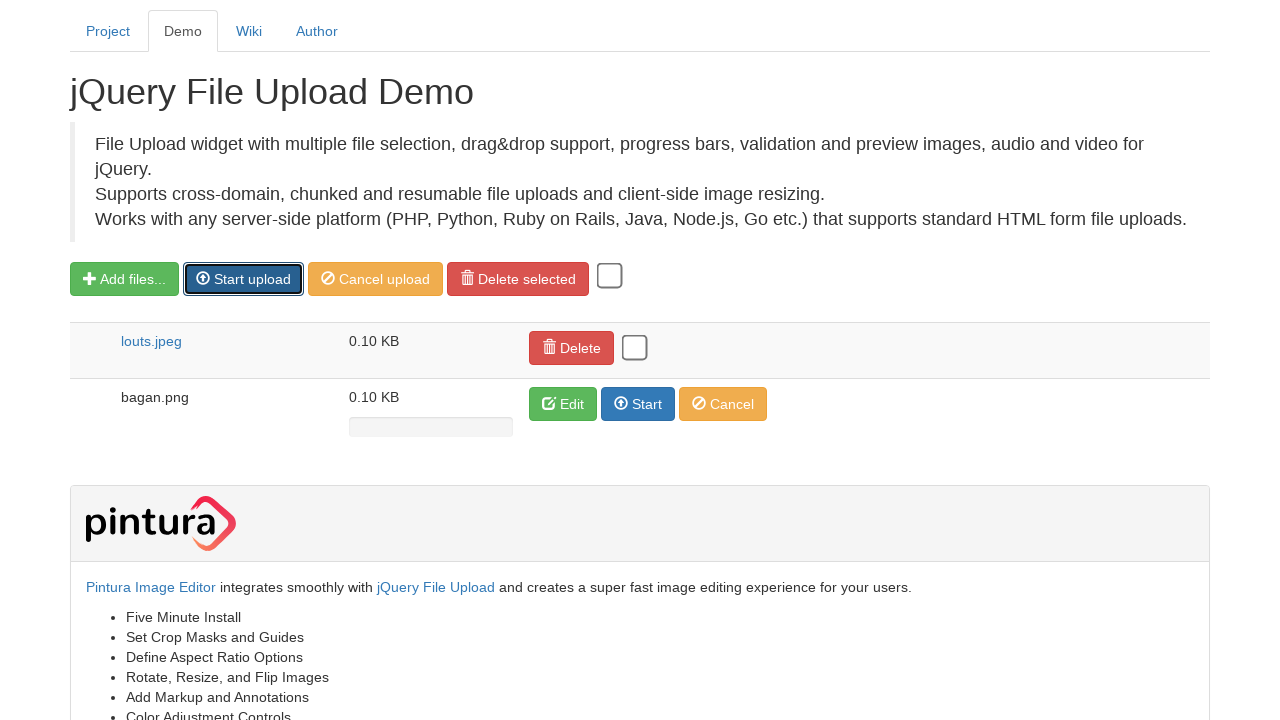

Clicked start upload button for bagan.png at (252, 279) on xpath=//span[text()='Start upload']
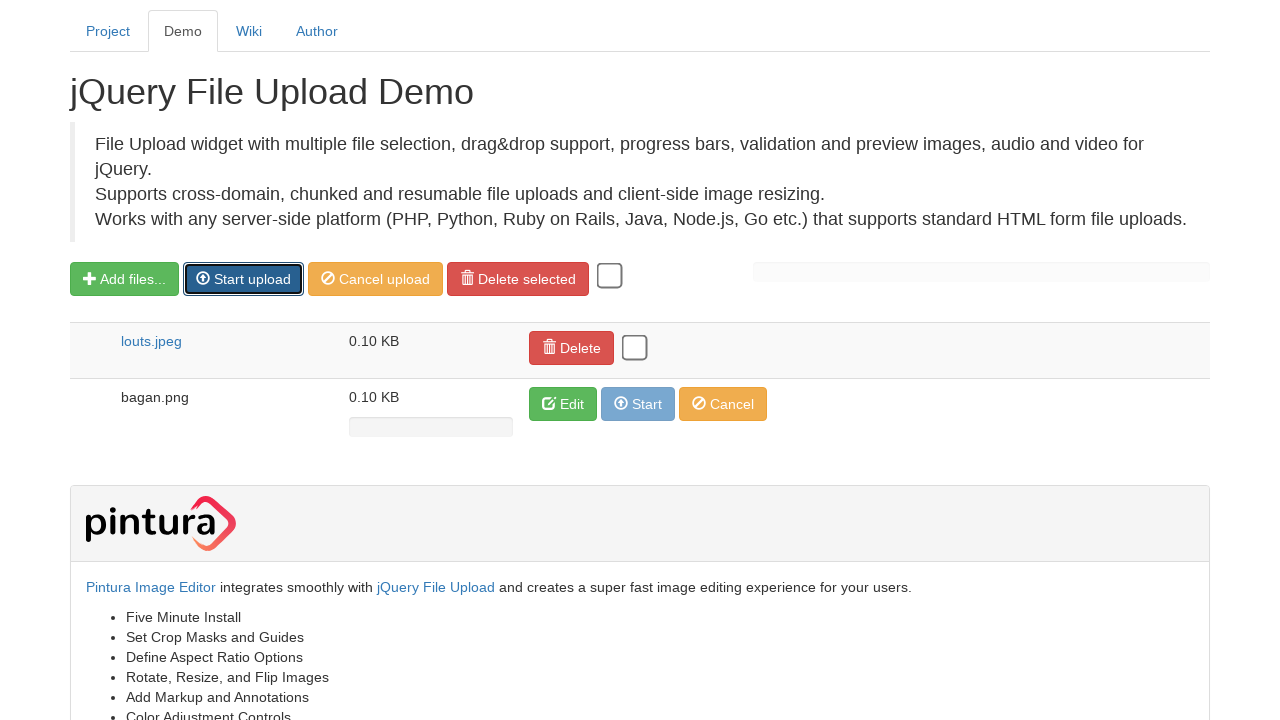

Waited 1 second for upload to process
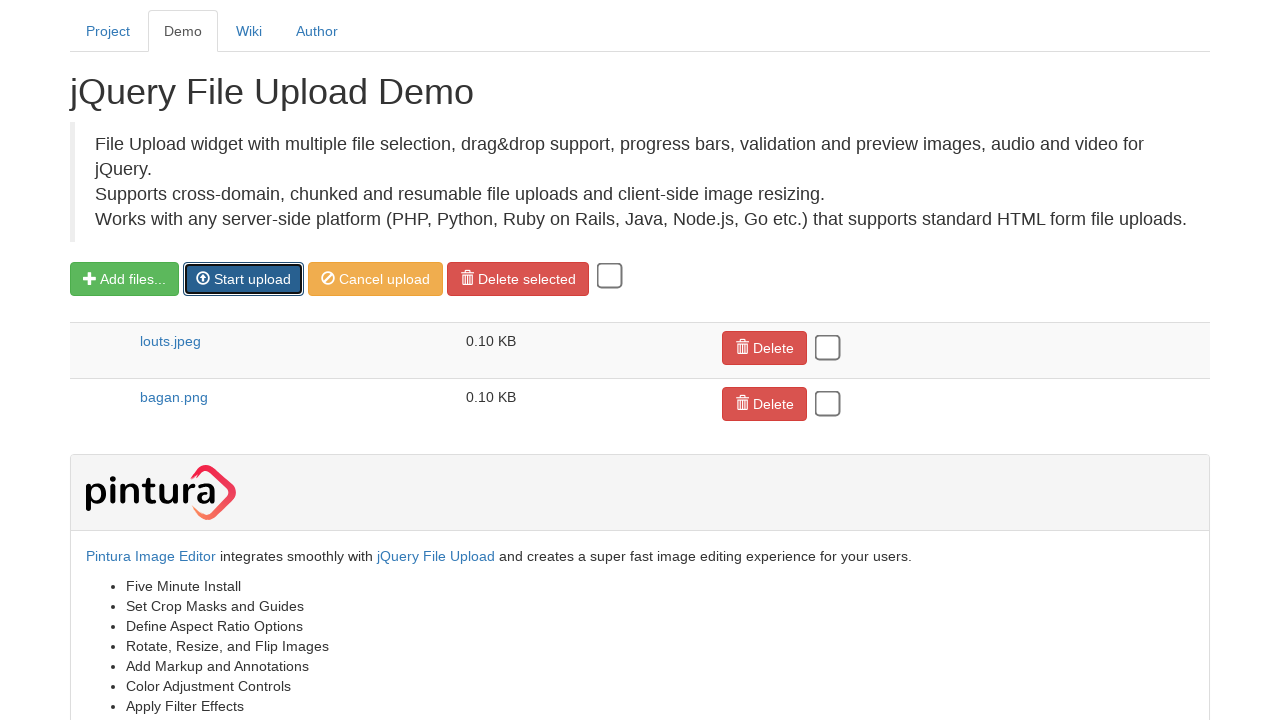

Set file input with village.jpeg
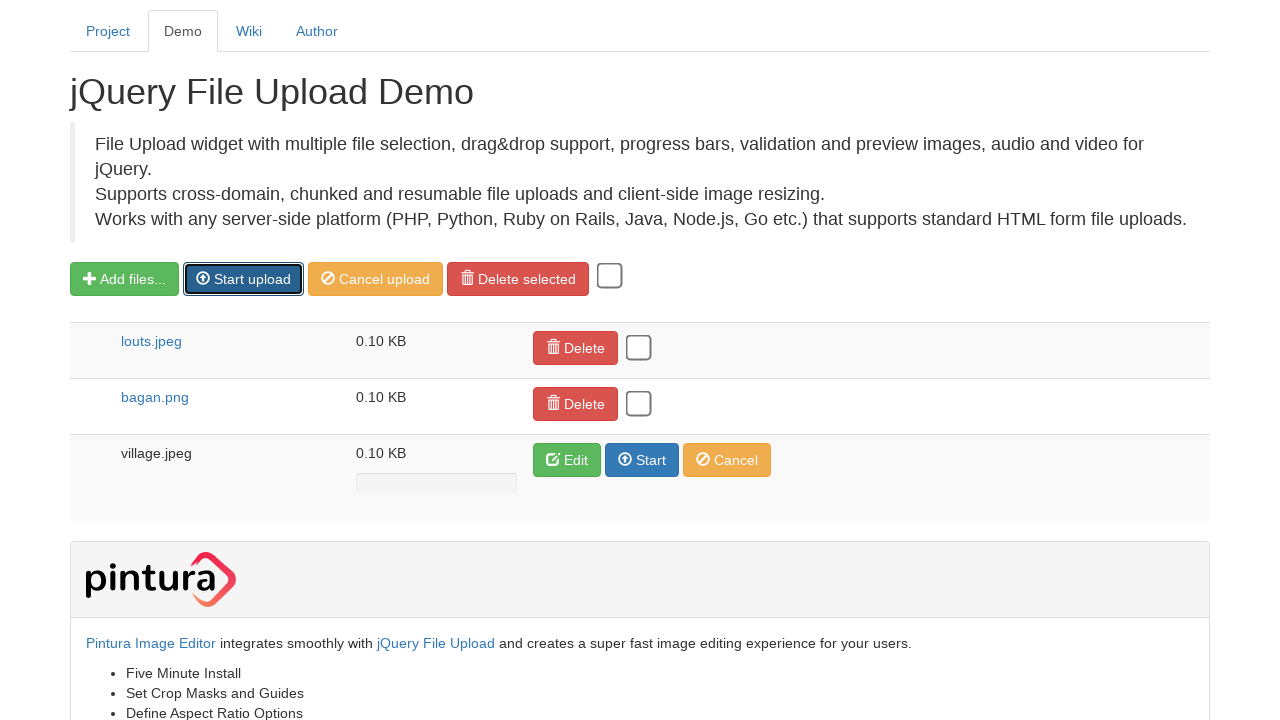

Clicked start upload button for village.jpeg at (252, 279) on xpath=//span[text()='Start upload']
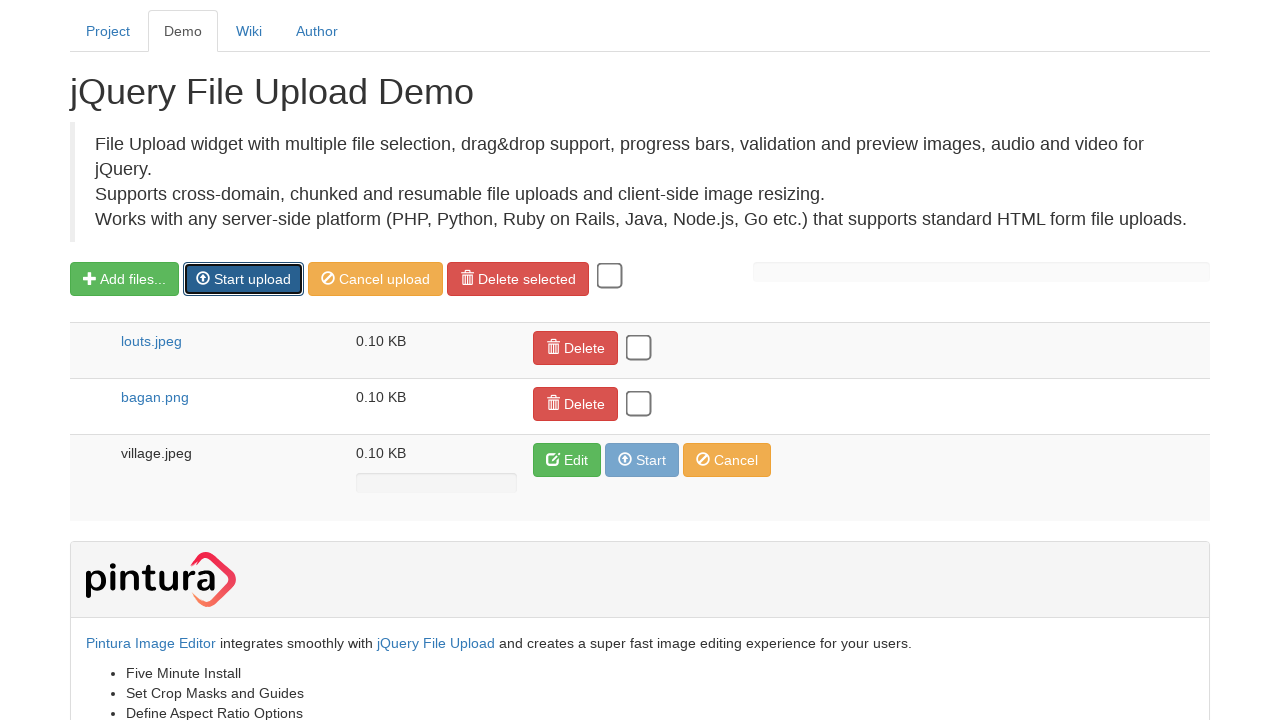

Waited 1 second for upload to process
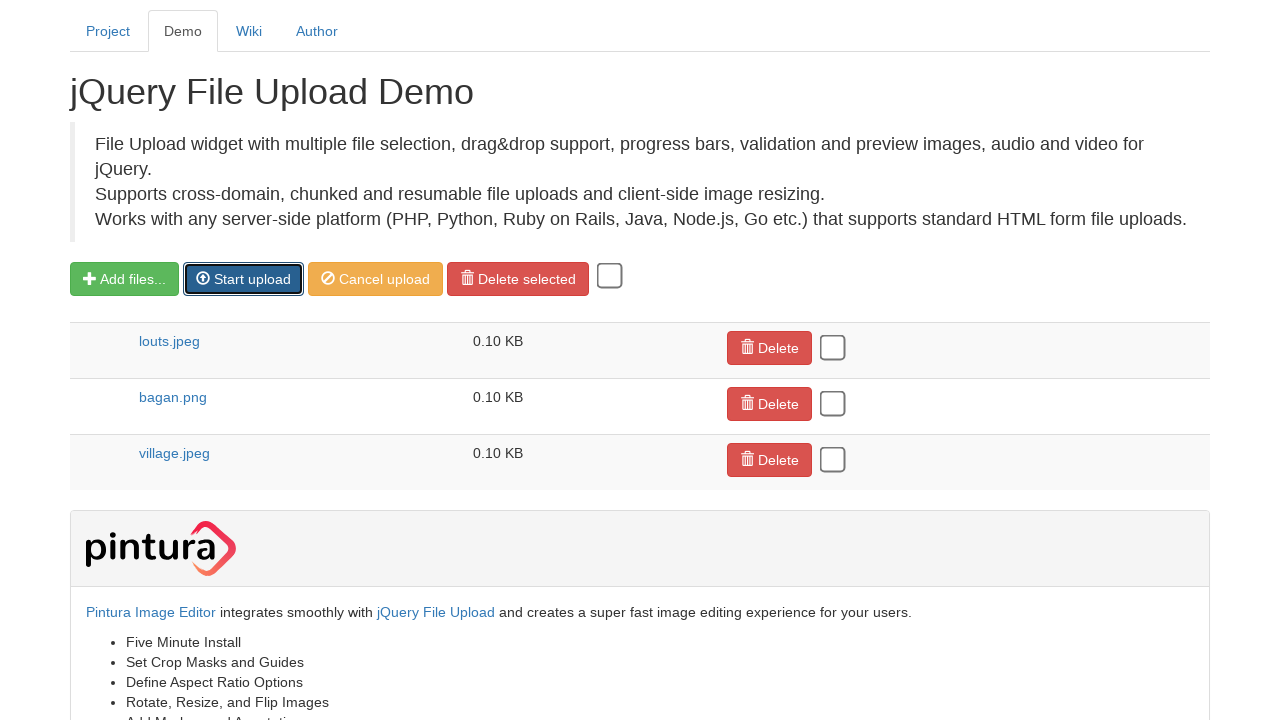

Set file input with field.jpeg
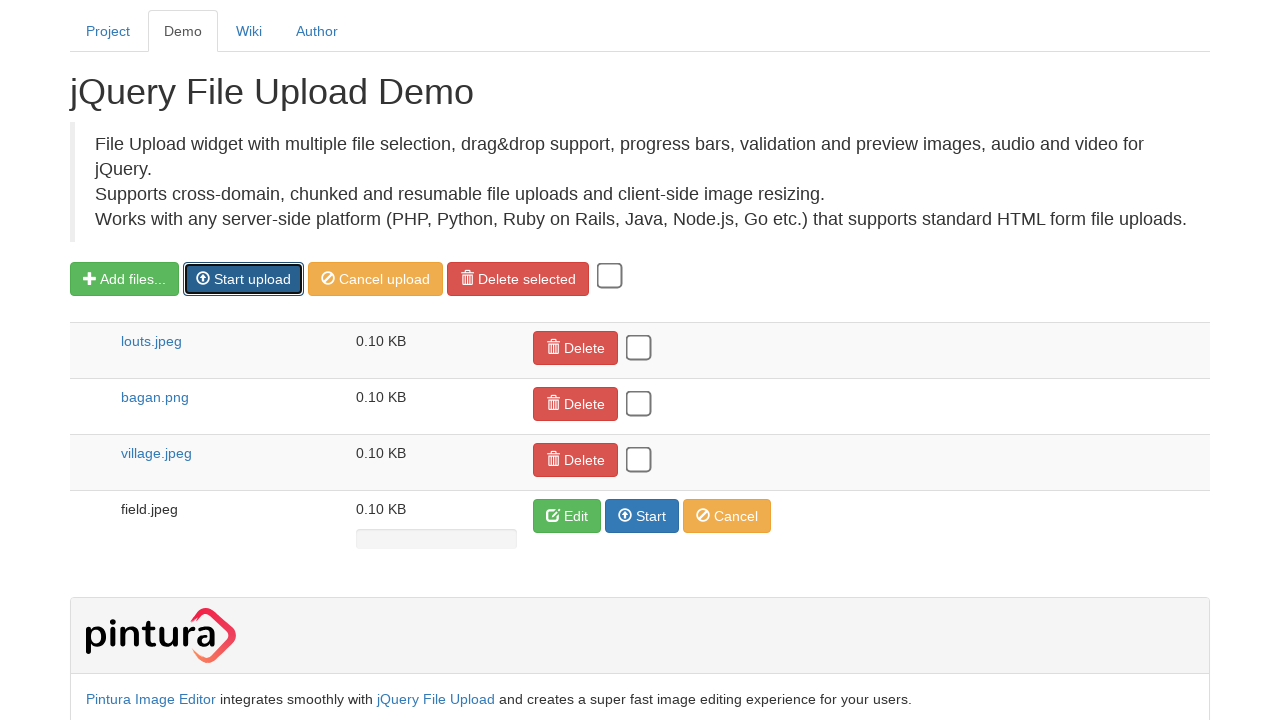

Clicked start upload button for field.jpeg at (252, 279) on xpath=//span[text()='Start upload']
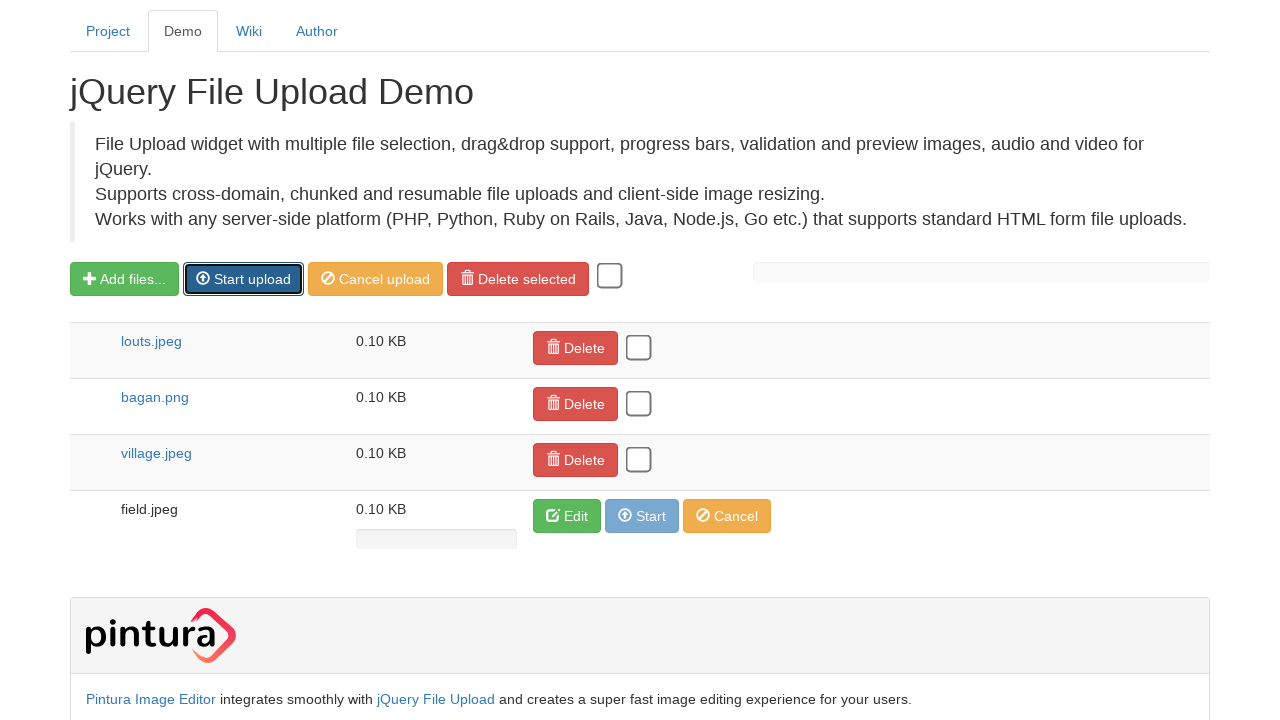

Waited 1 second for upload to process
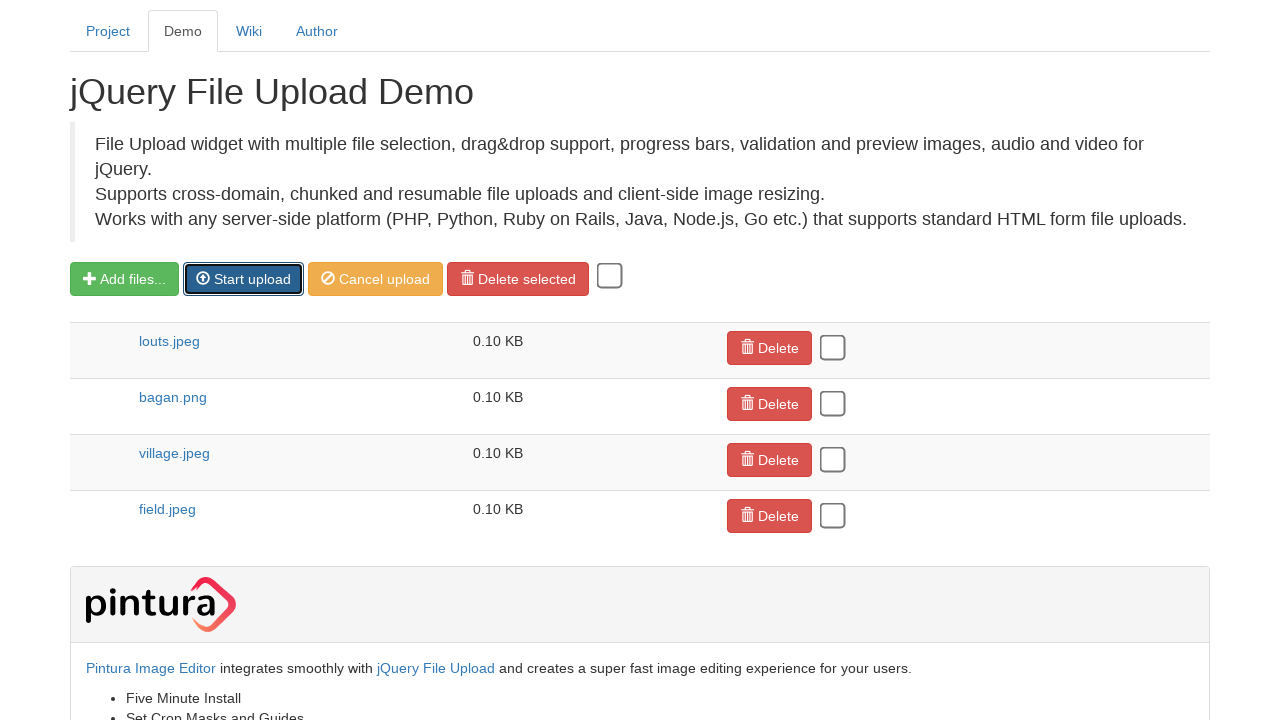

Set file input with balloon.jfif
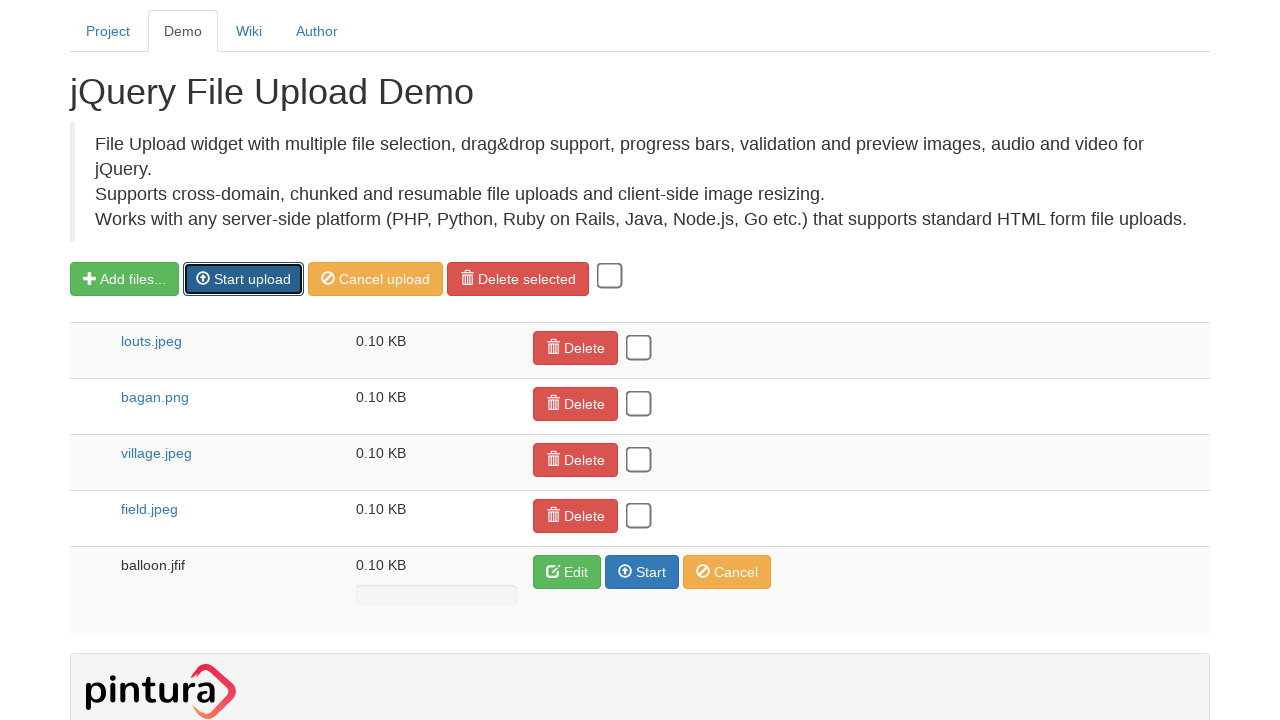

Clicked start upload button for balloon.jfif at (252, 279) on xpath=//span[text()='Start upload']
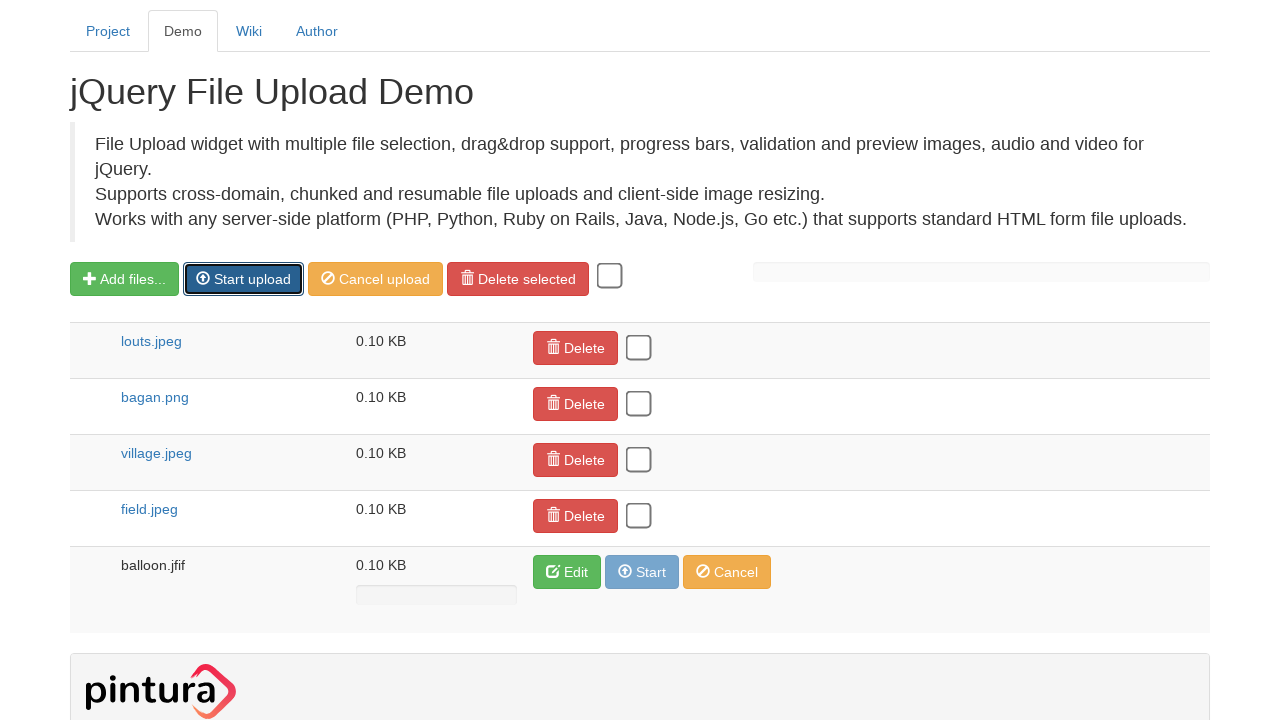

Waited 1 second for upload to process
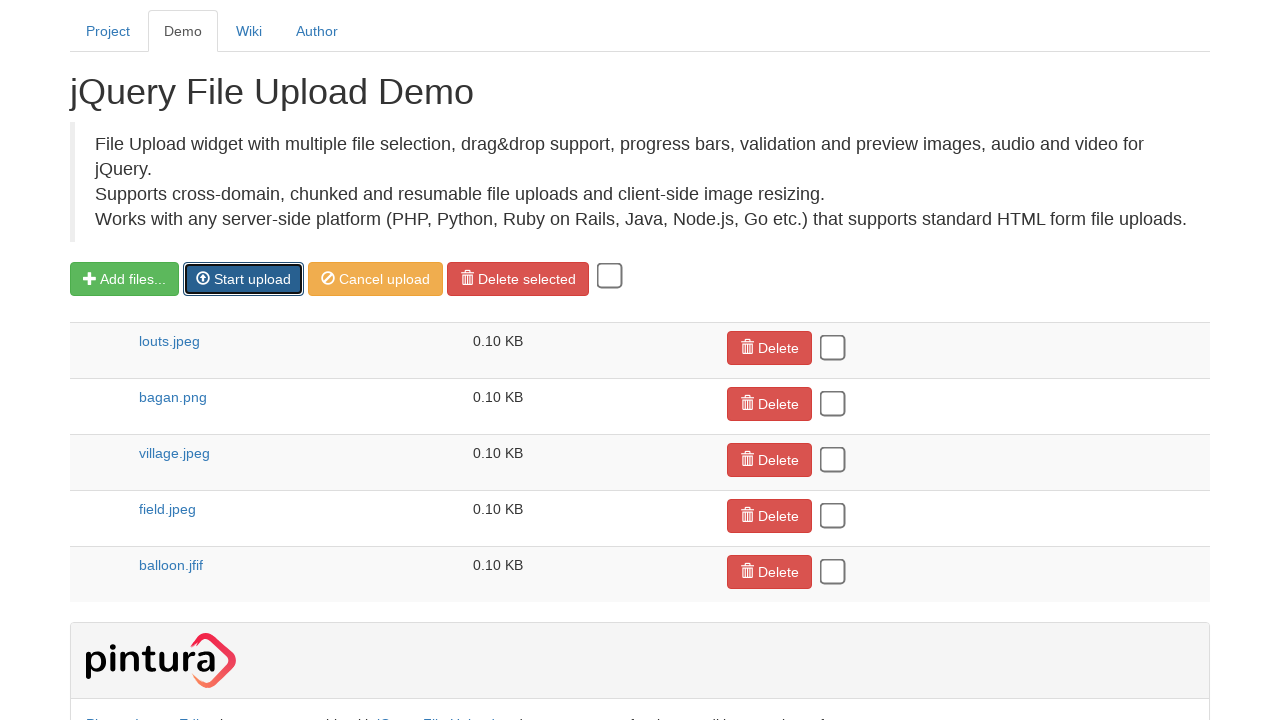

Waited 2 seconds for all uploads to complete
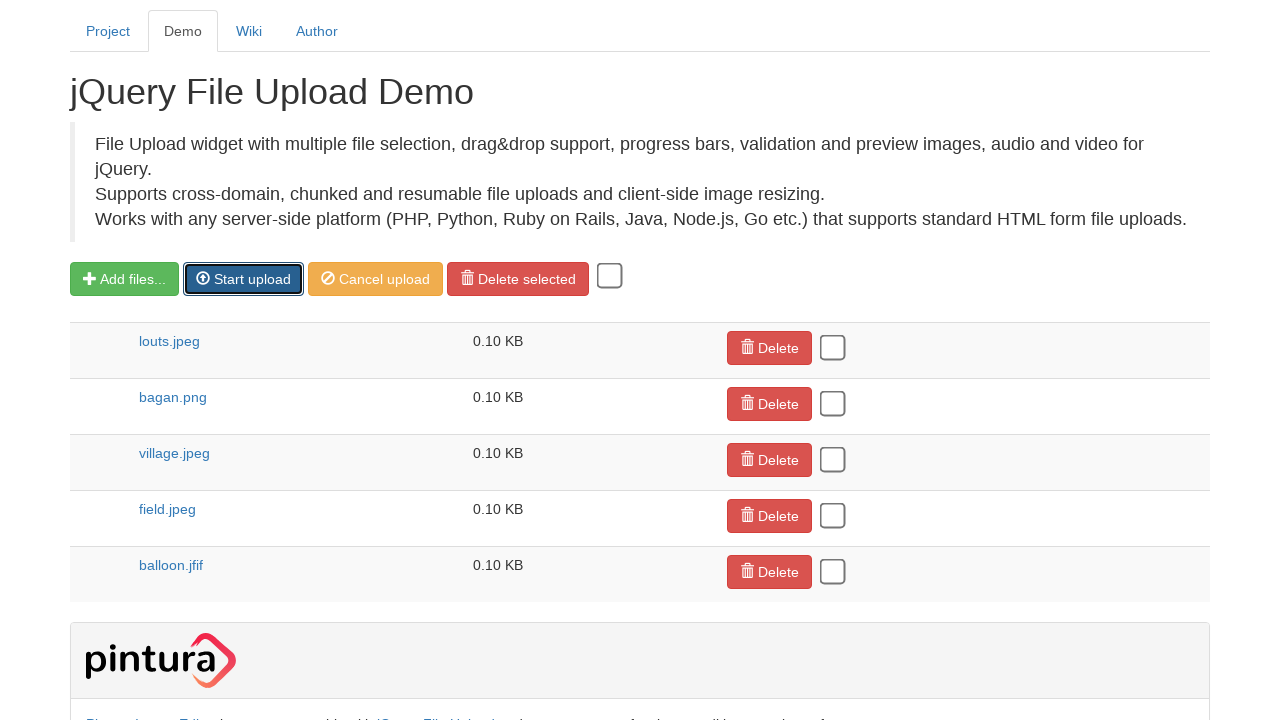

Verified that louts.jpeg appears in the upload list
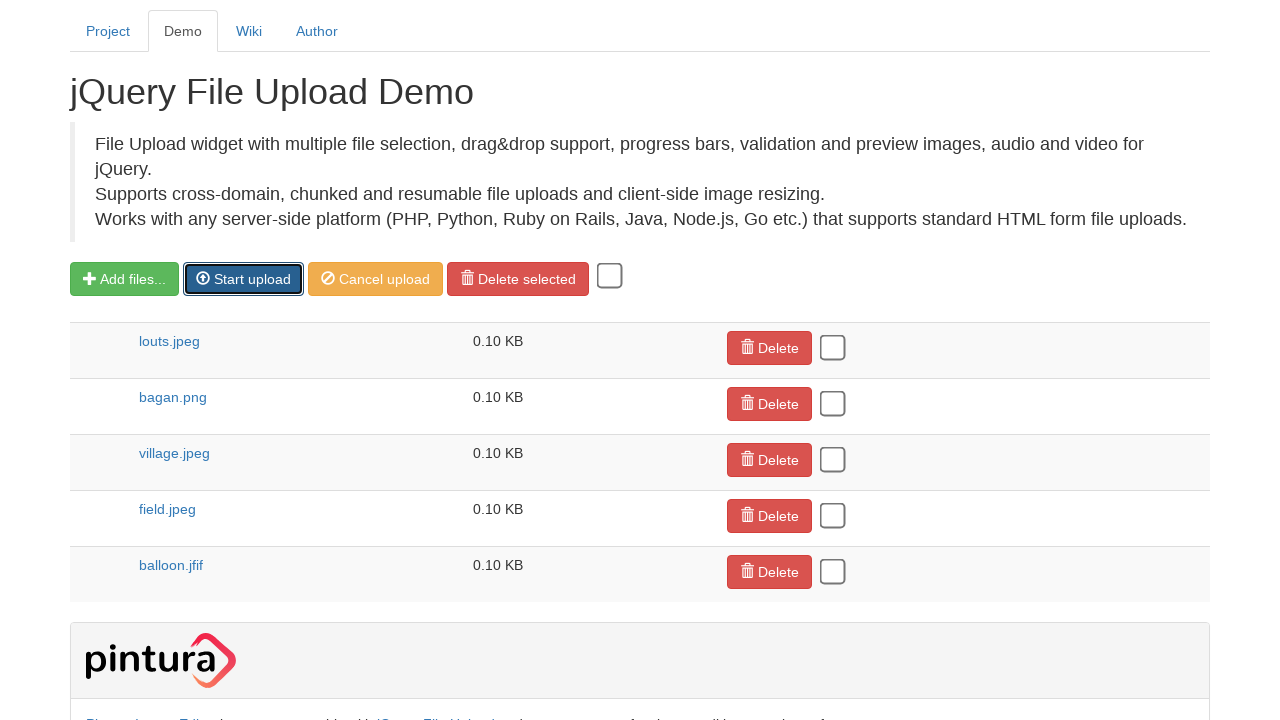

Verified that bagan.png appears in the upload list
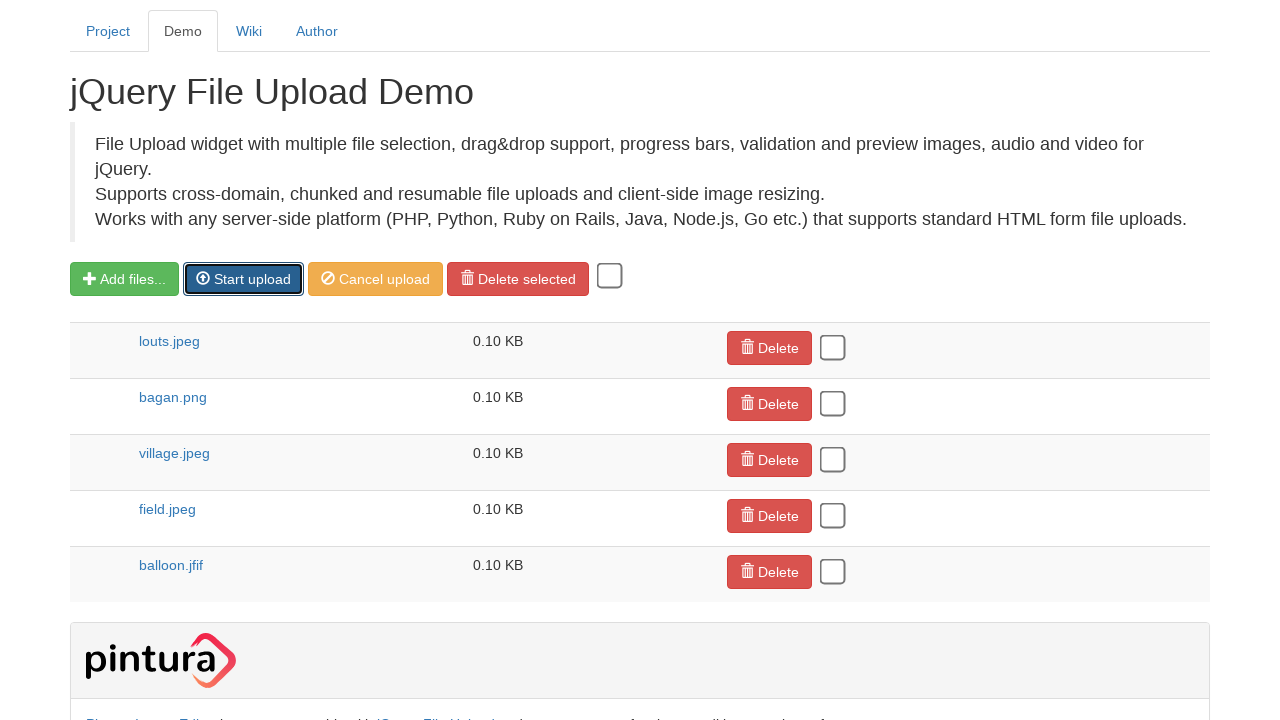

Verified that village.jpeg appears in the upload list
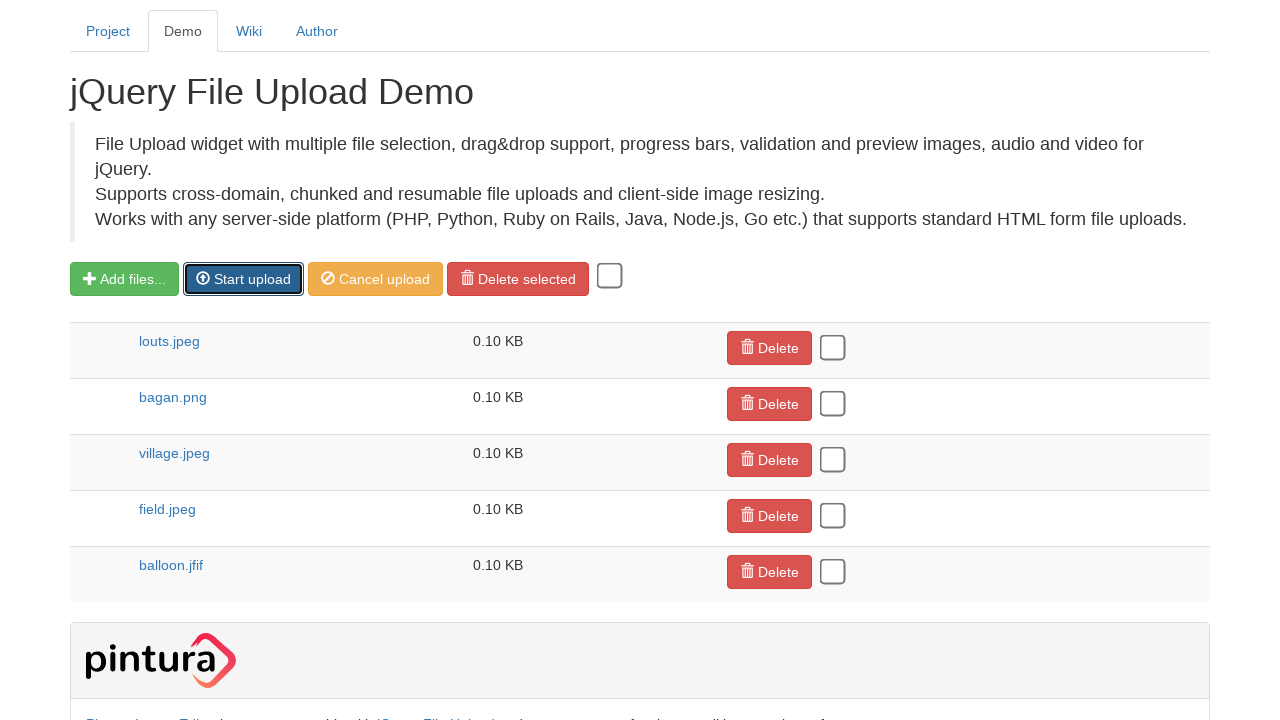

Clicked select all files checkbox at (610, 276) on #fileupload div div input[type='checkbox']
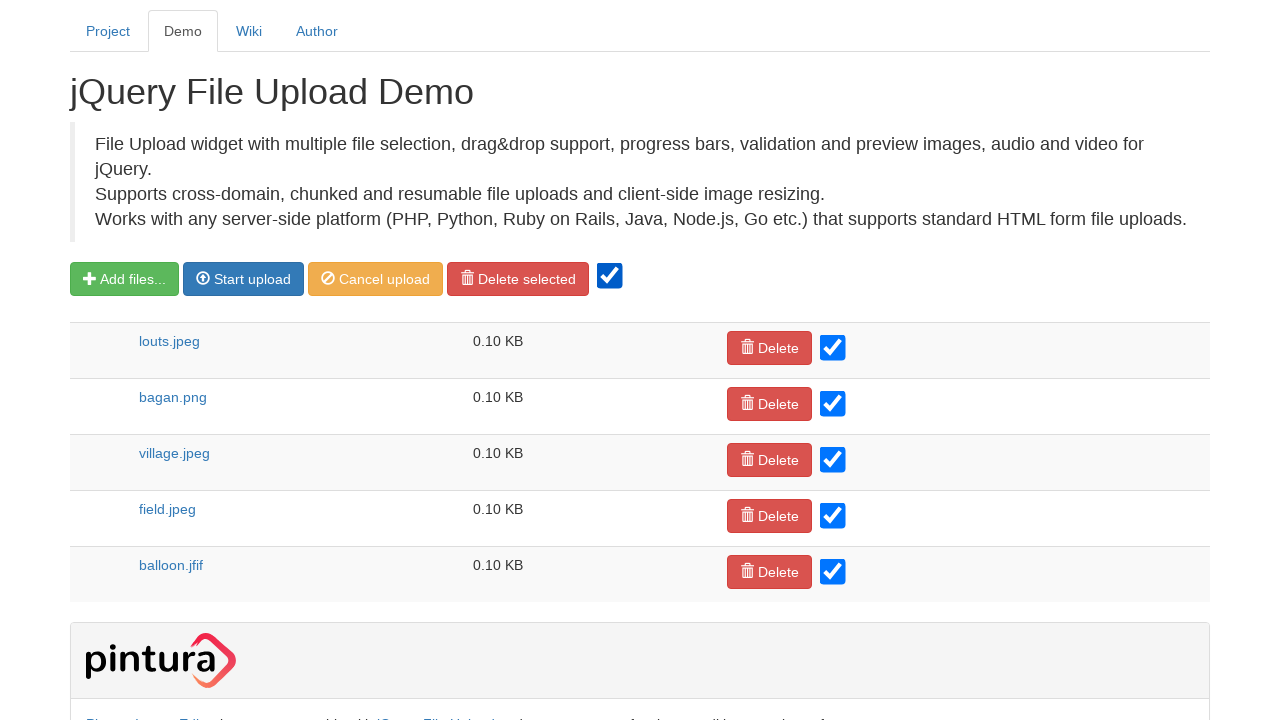

Clicked delete button to remove all uploaded files at (778, 348) on xpath=//button[contains(@class,'delete')]//span[text()='Delete']
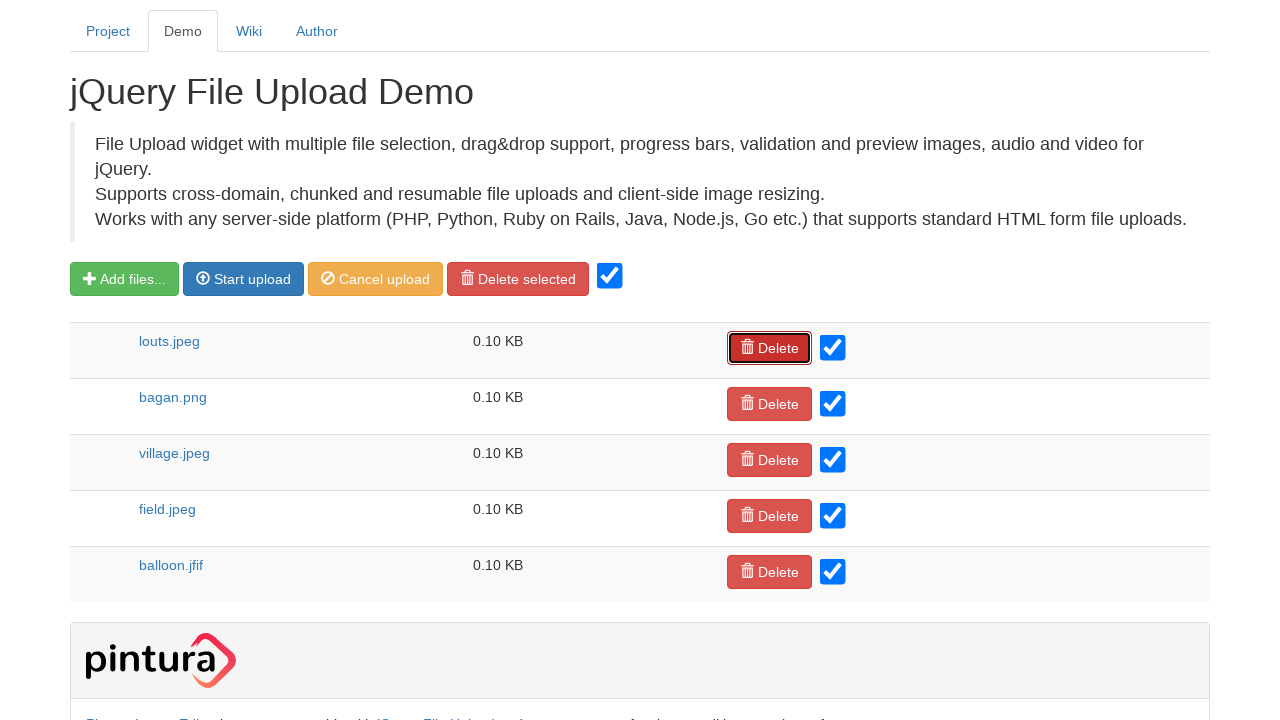

Cleaned up temporary test files
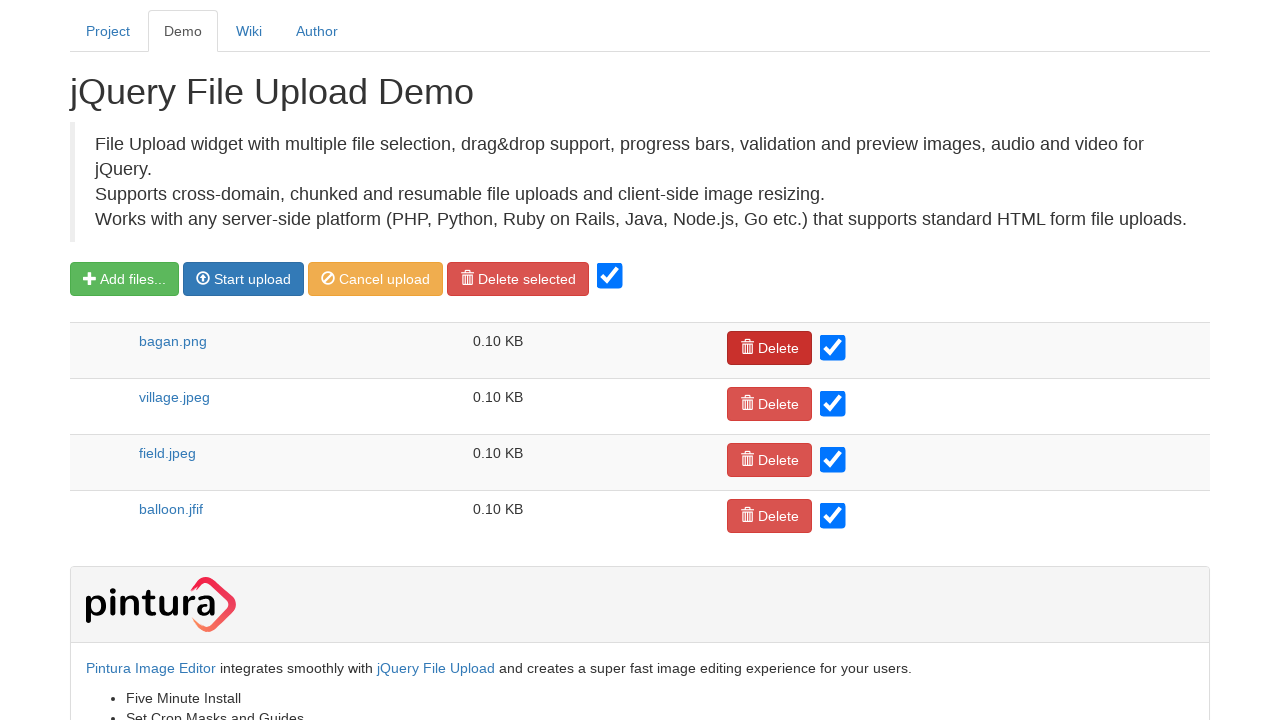

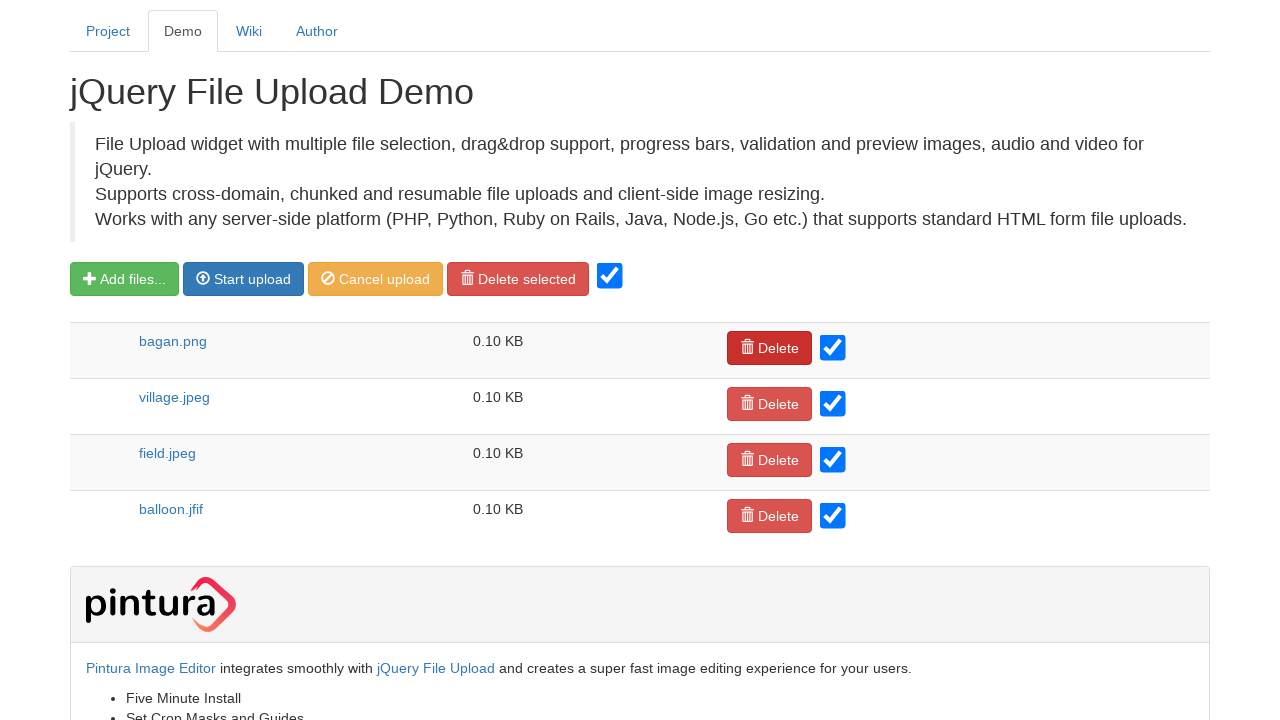